Tests element verification on OrangeHRM trial page by checking if the "Contact Sales" link is displayed and verifying element existence using locator queries.

Starting URL: https://www.orangehrm.com/orangehrm-30-day-trial/

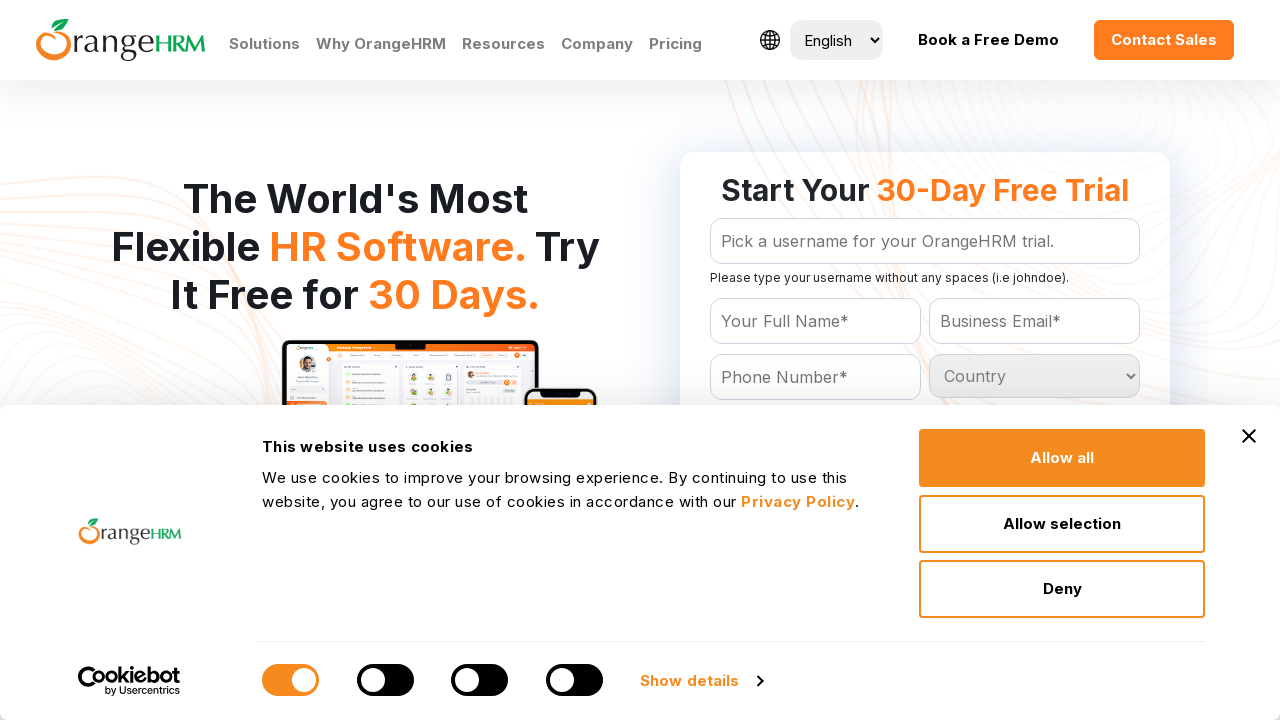

Located 'Contact Sales' link element
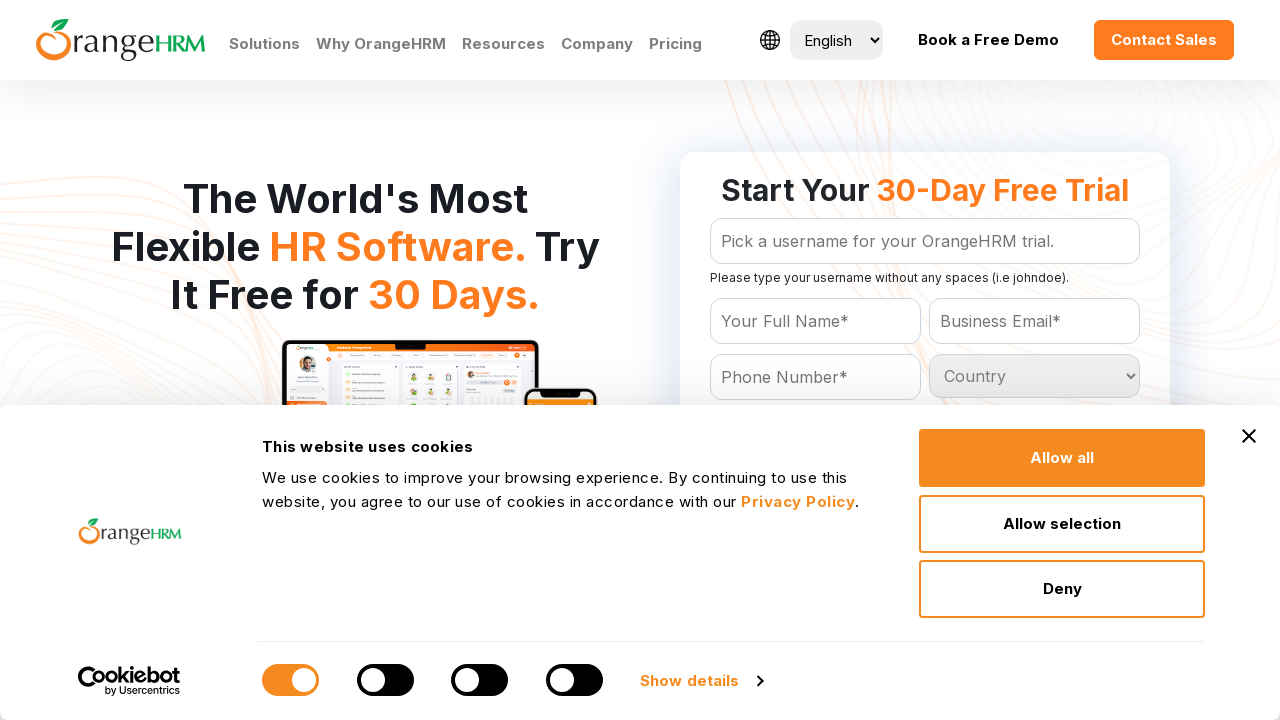

Verified 'Contact Sales' link visibility: True
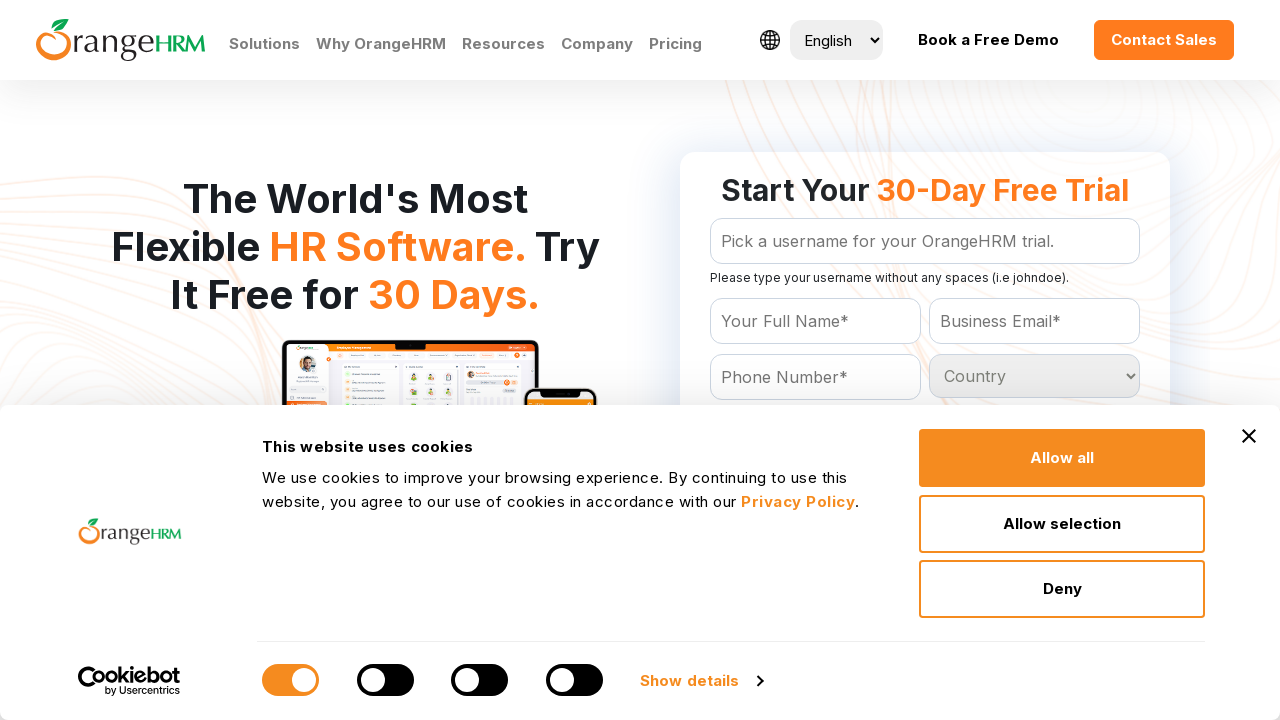

Retrieved count of 'Contact Sales' link elements: 1
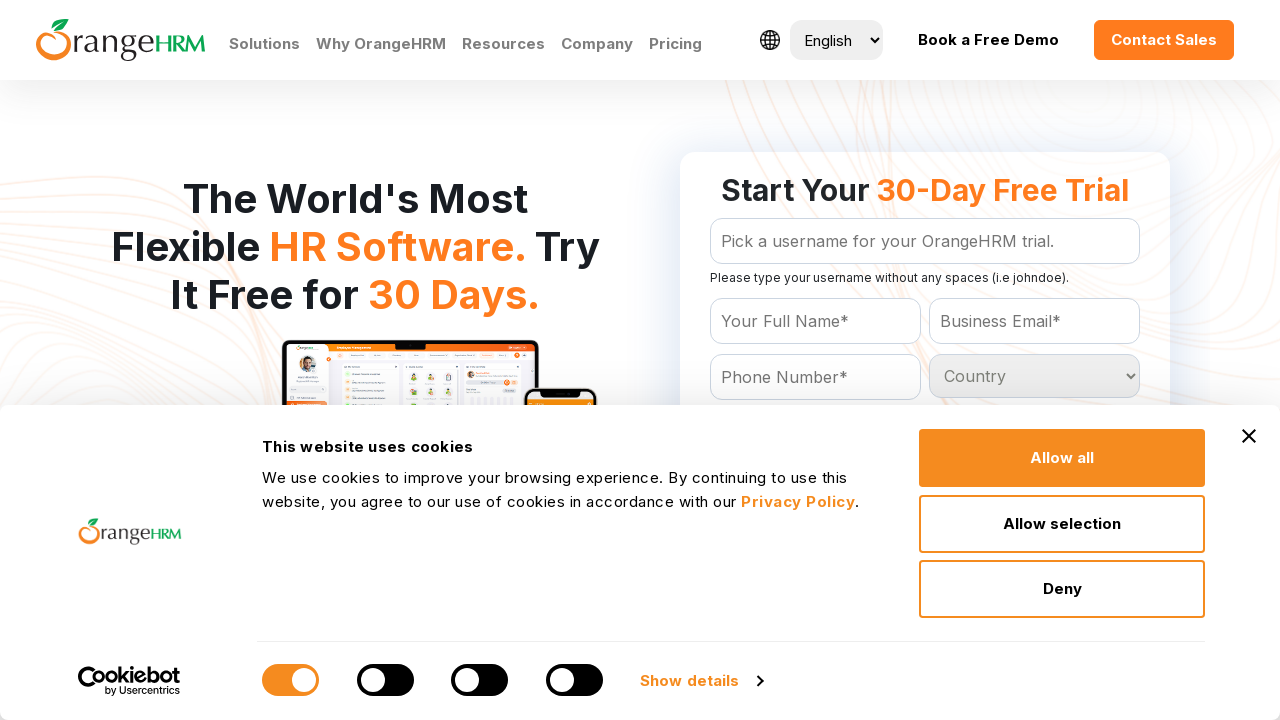

Confirmed 'Contact Sales' link is present on the page
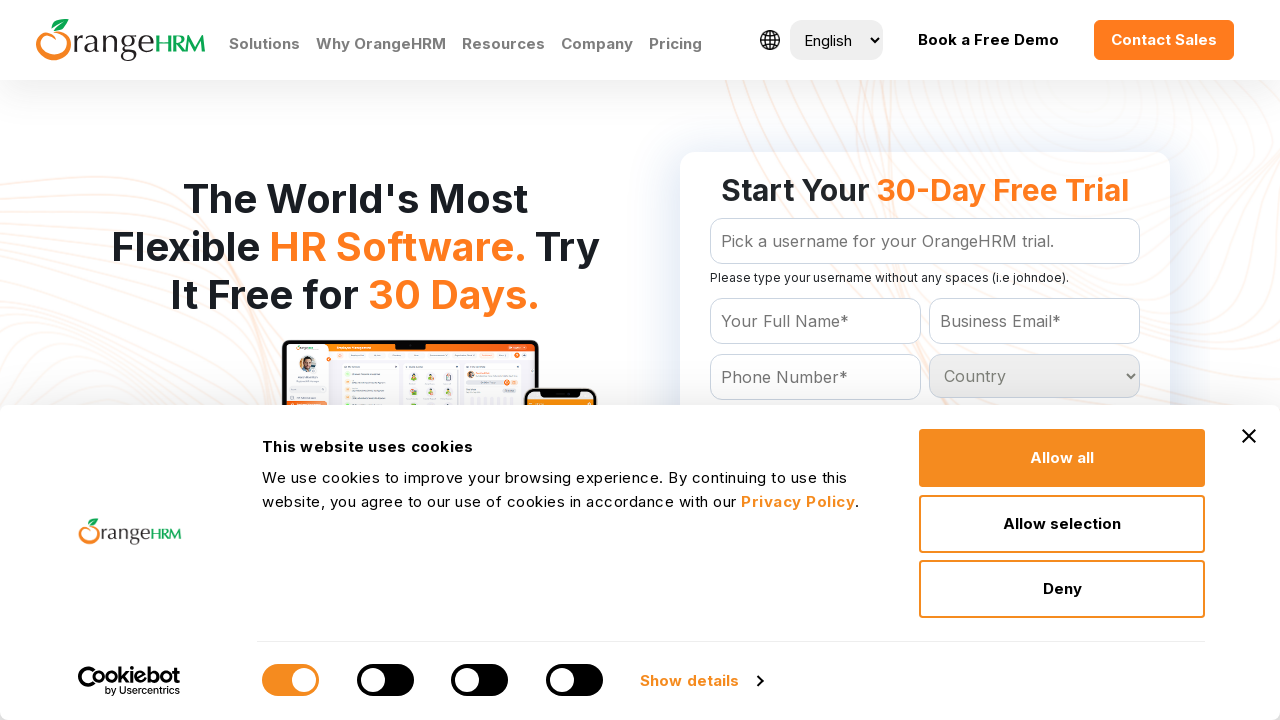

Logged total elements found: 1
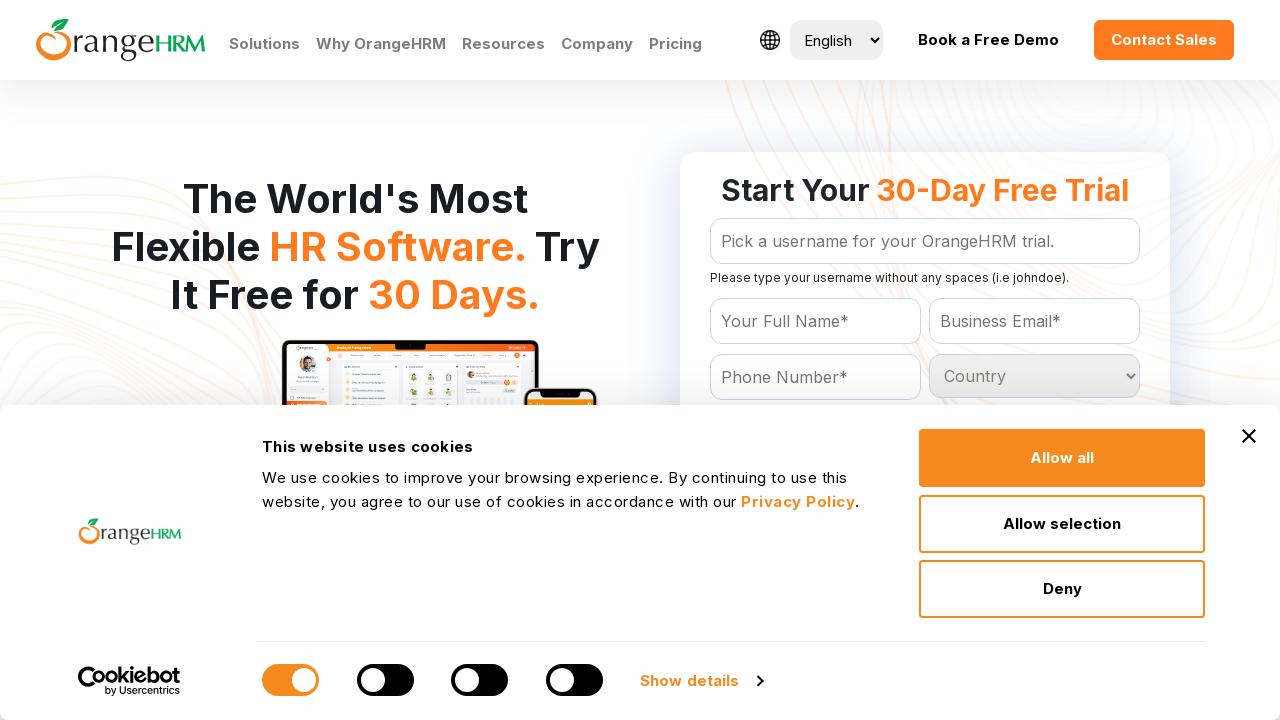

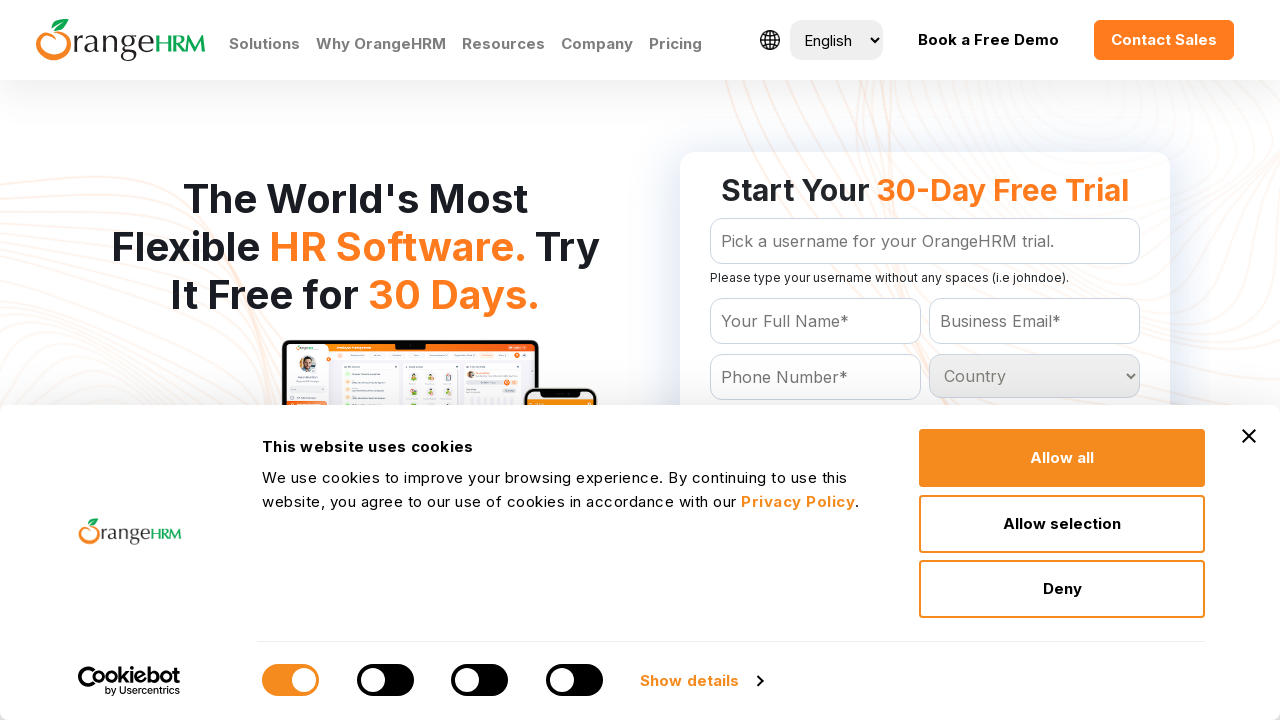